Navigates to the FTSE 100 stock market summary page and clicks on a top riser element

Starting URL: https://www.hl.co.uk/shares/stock-market-summary/ftse-100

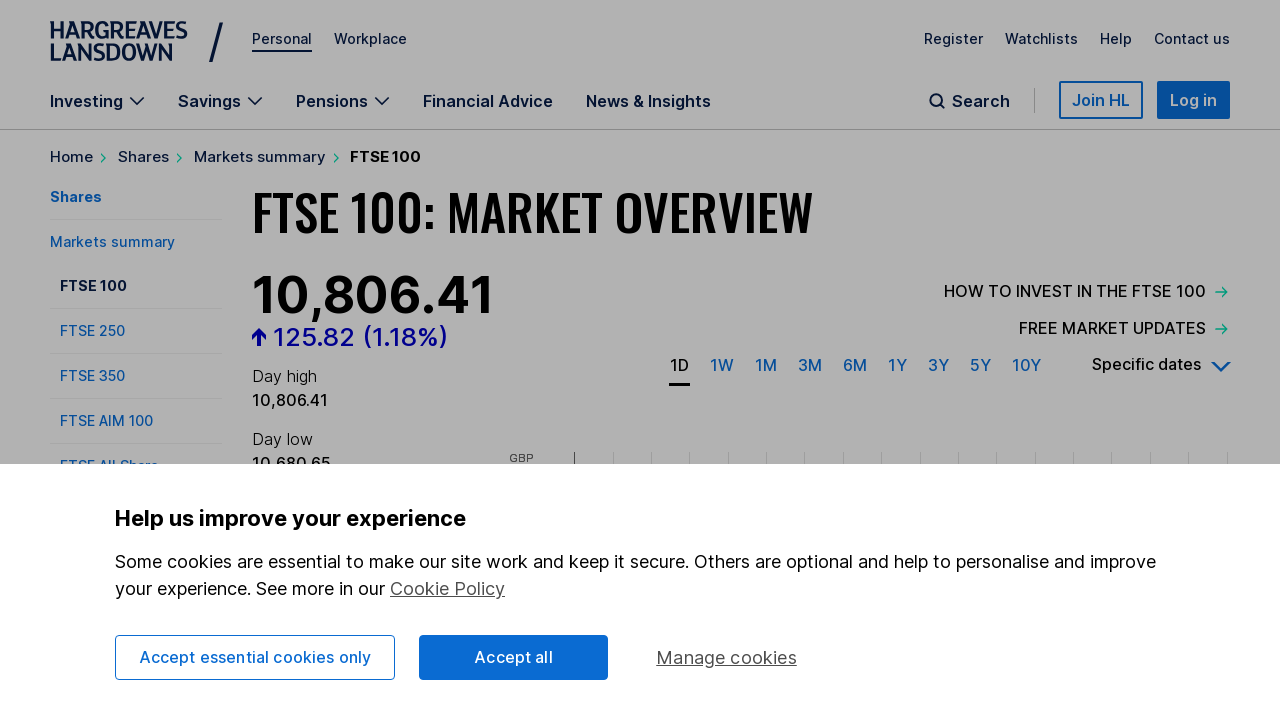

Navigated to FTSE 100 stock market summary page
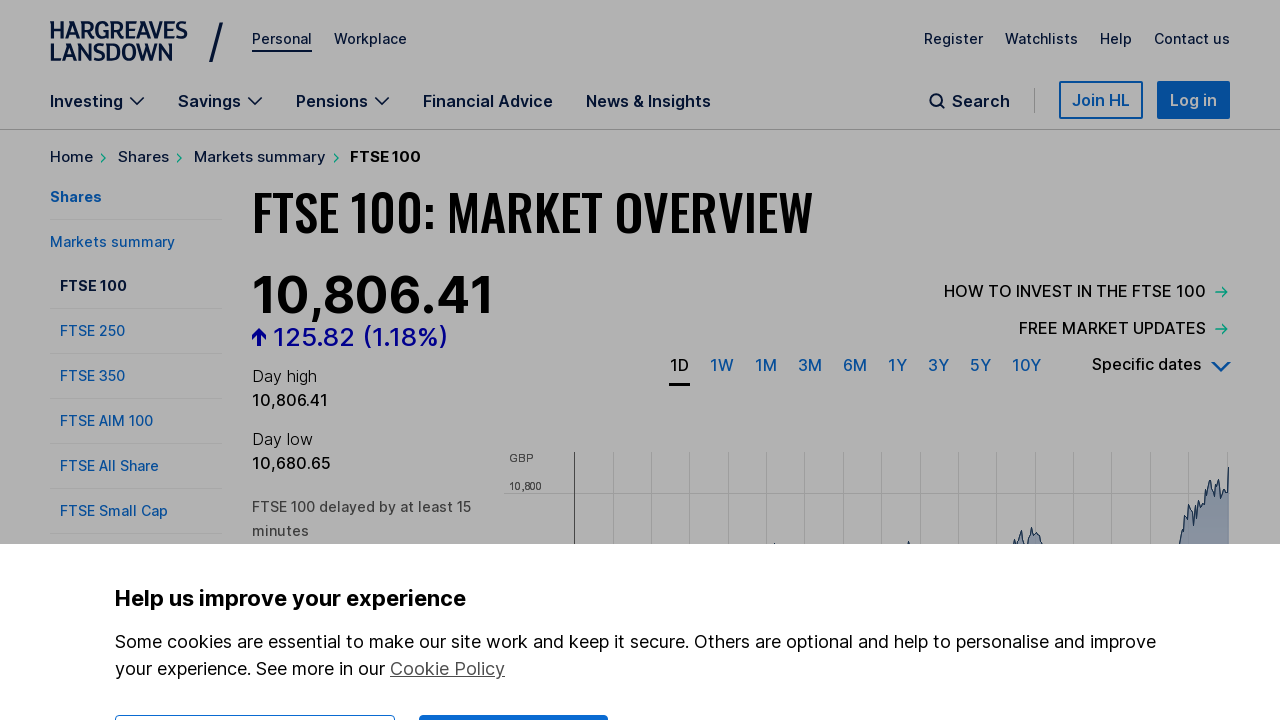

Clicked on the second top riser element at (433, 361) on .one-line:nth-child(2) strong
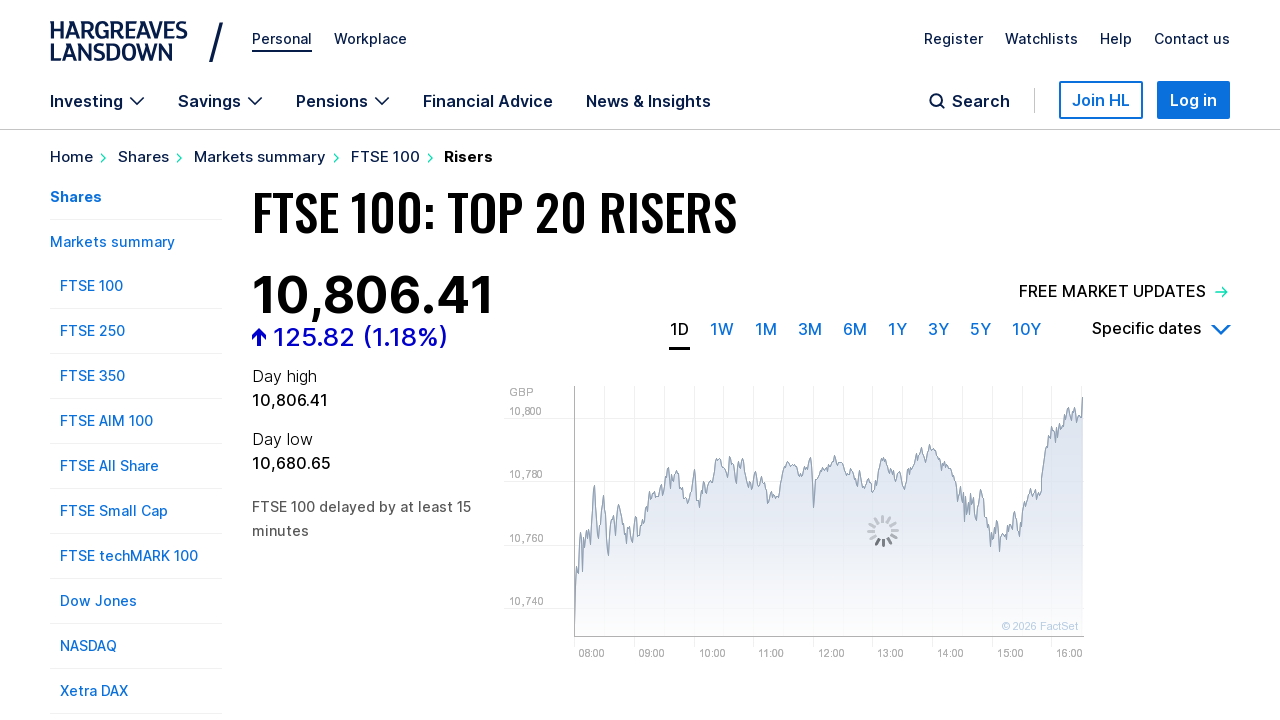

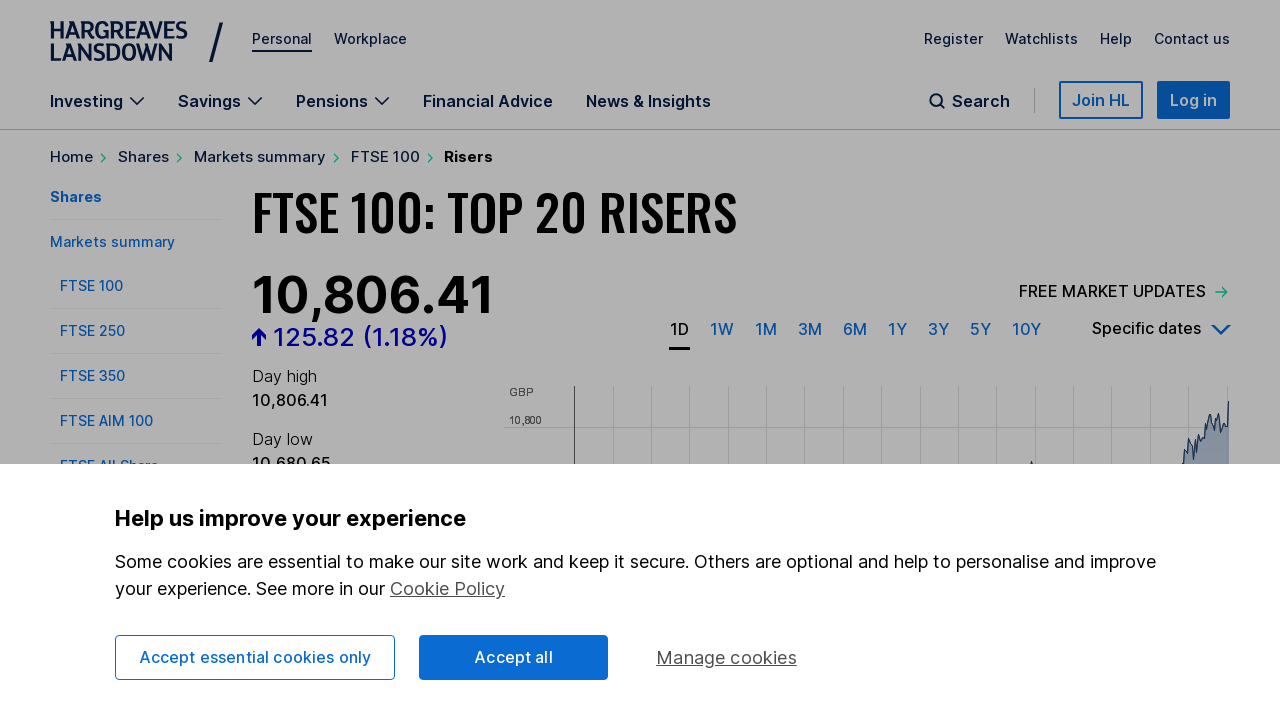